Tests keyboard input functionality by clicking on a name field, entering text, and clicking a button on a form practice page

Starting URL: https://formy-project.herokuapp.com/keypress

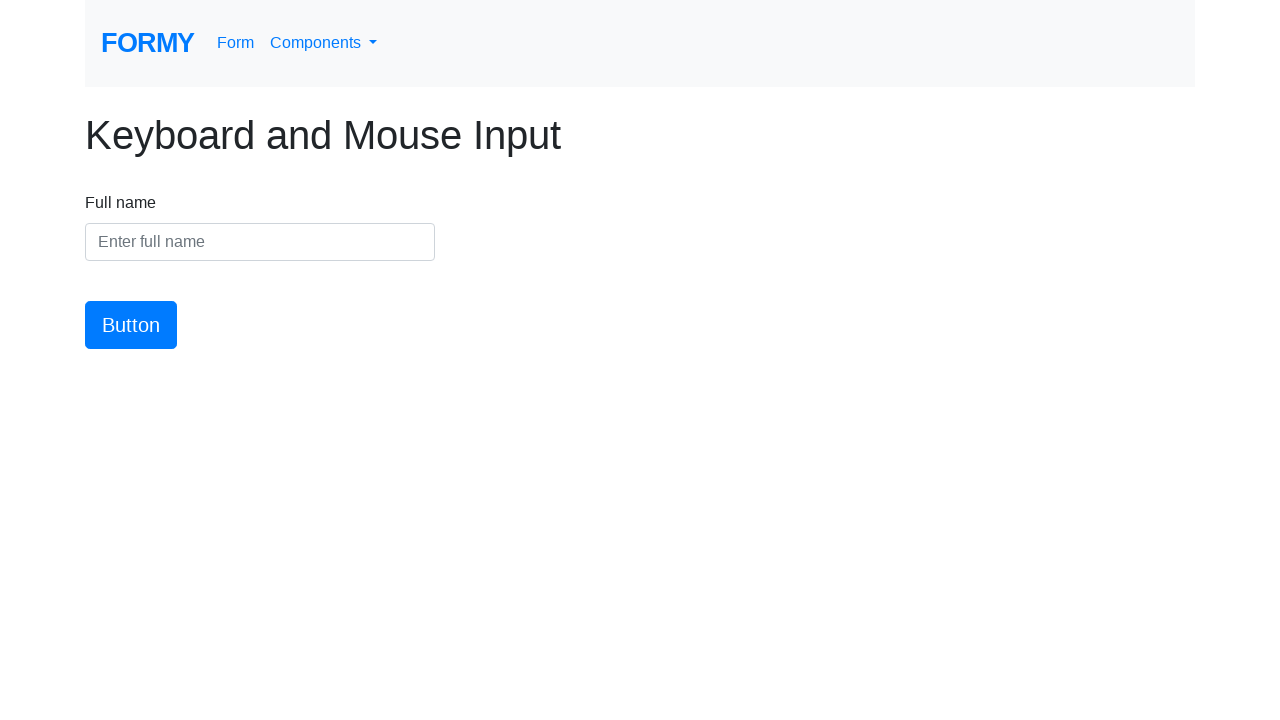

Clicked on the name input field at (260, 242) on #name
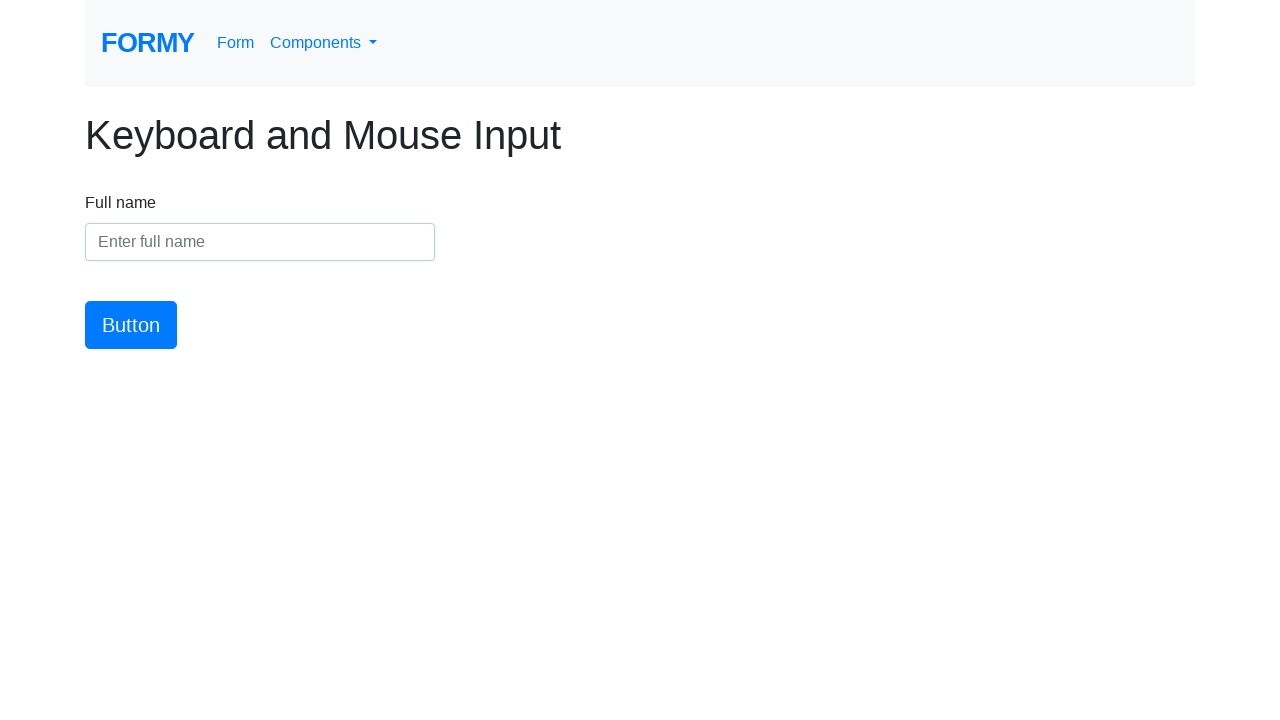

Entered 'Ahmed Elshenawy' into the name field on #name
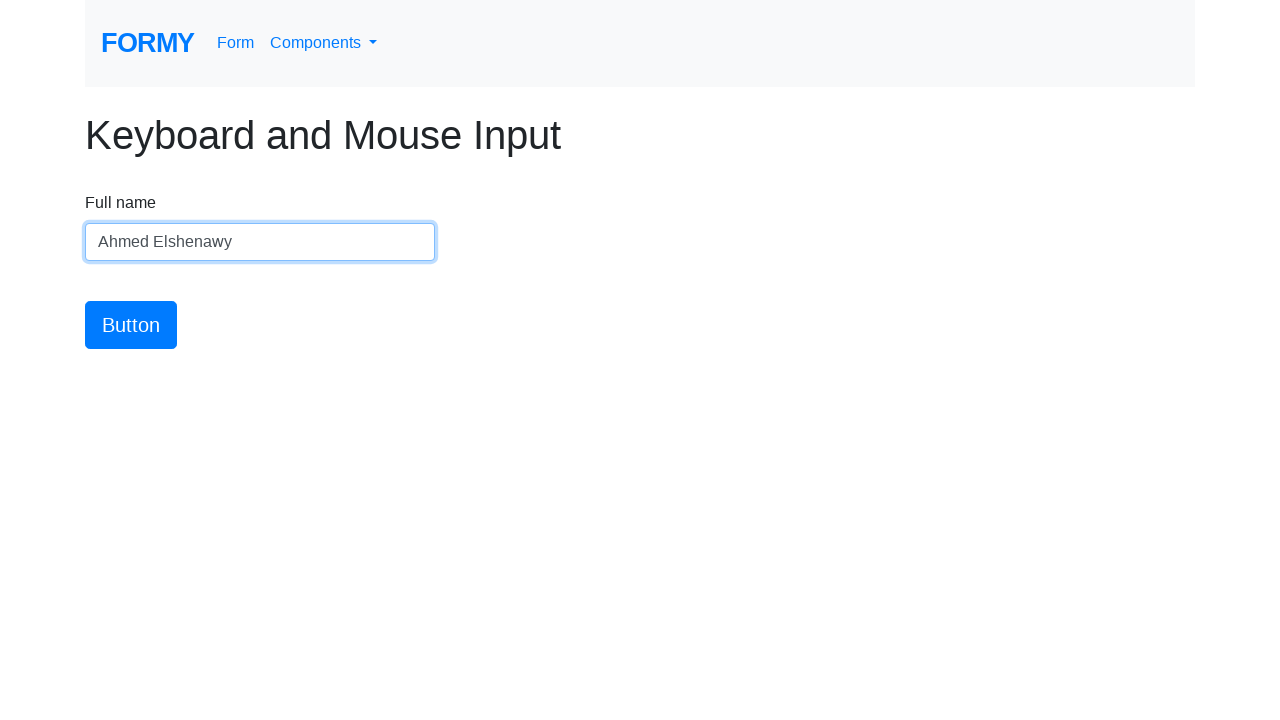

Clicked the submit button at (131, 325) on #button
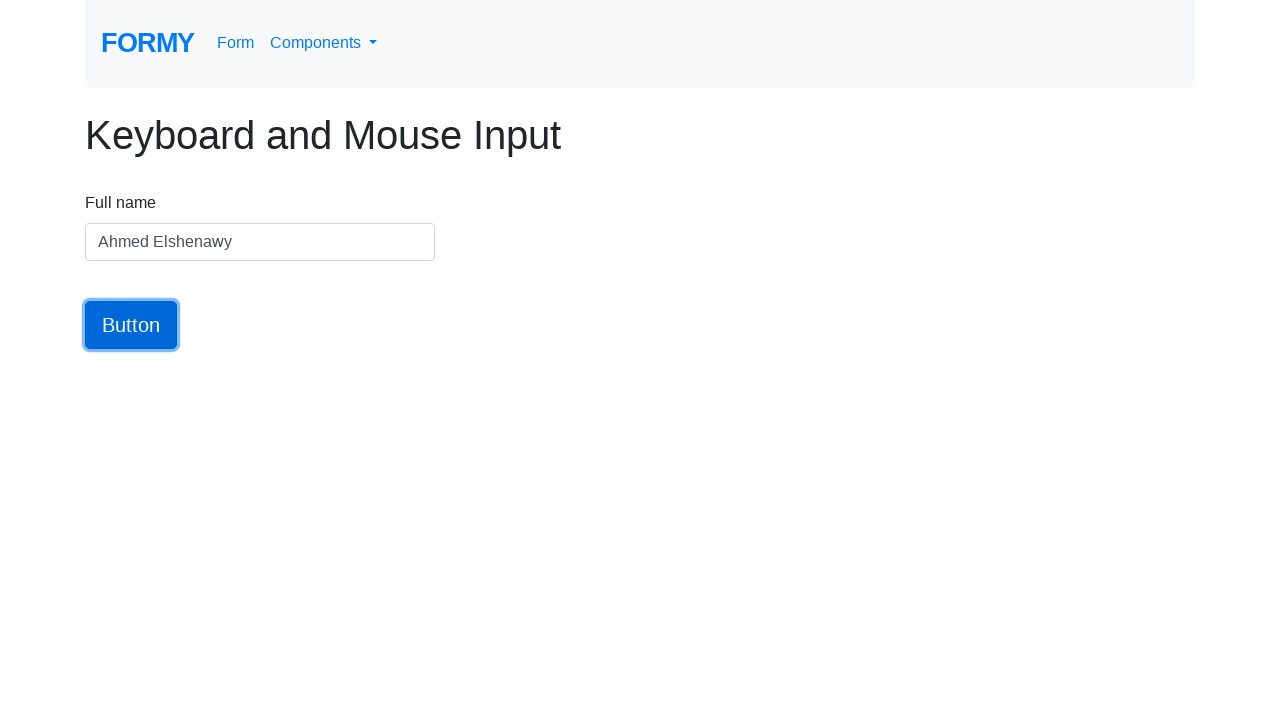

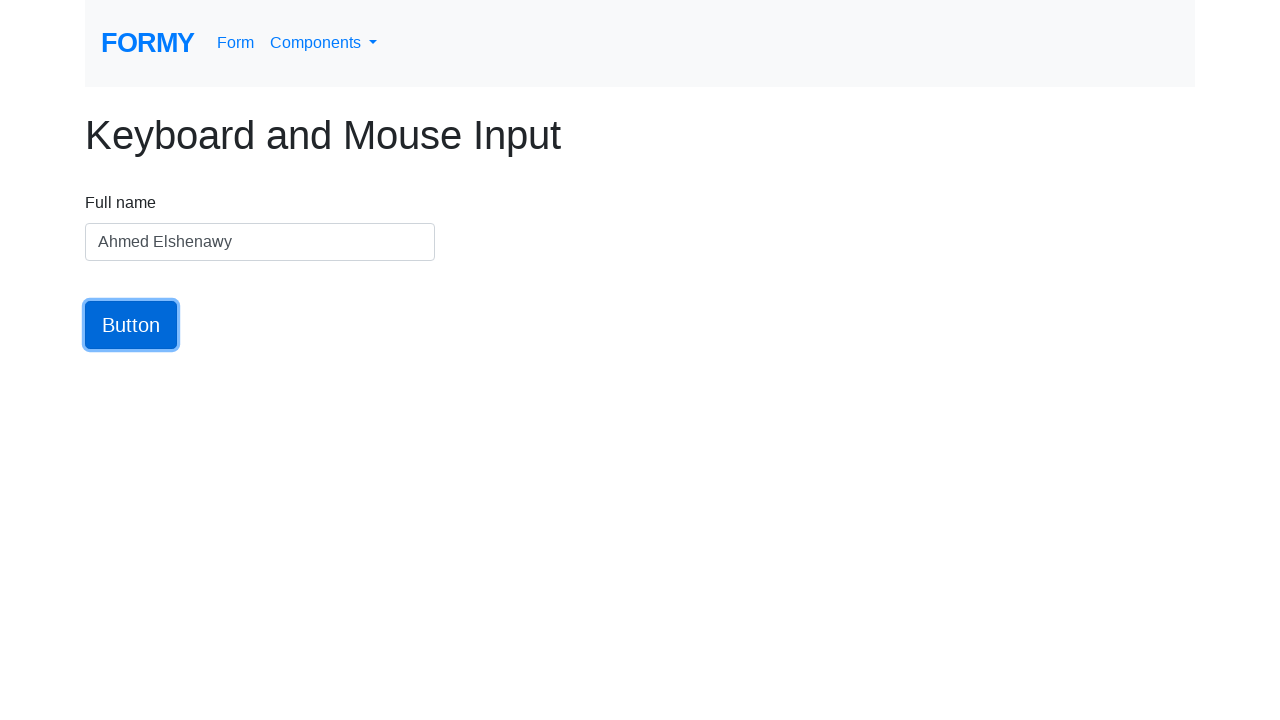